Tests drag and drop functionality by dragging an image element into a box element

Starting URL: https://formy-project.herokuapp.com/dragdrop

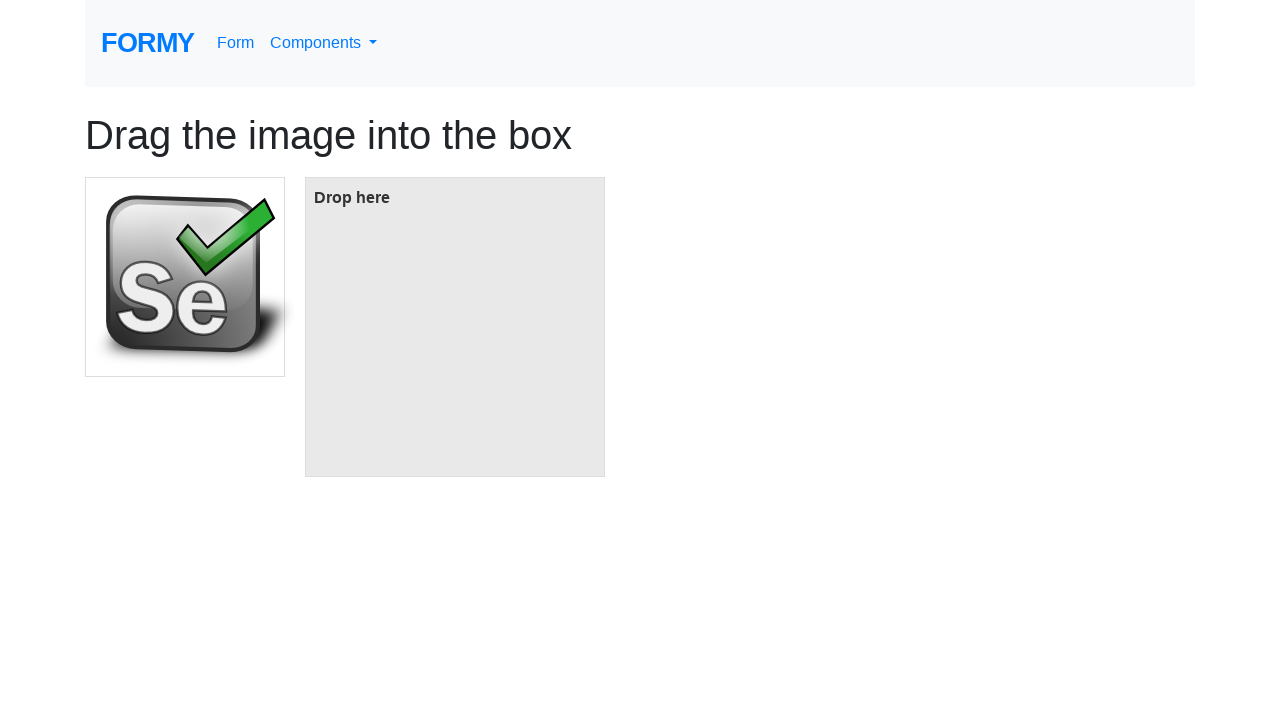

Located the source image element
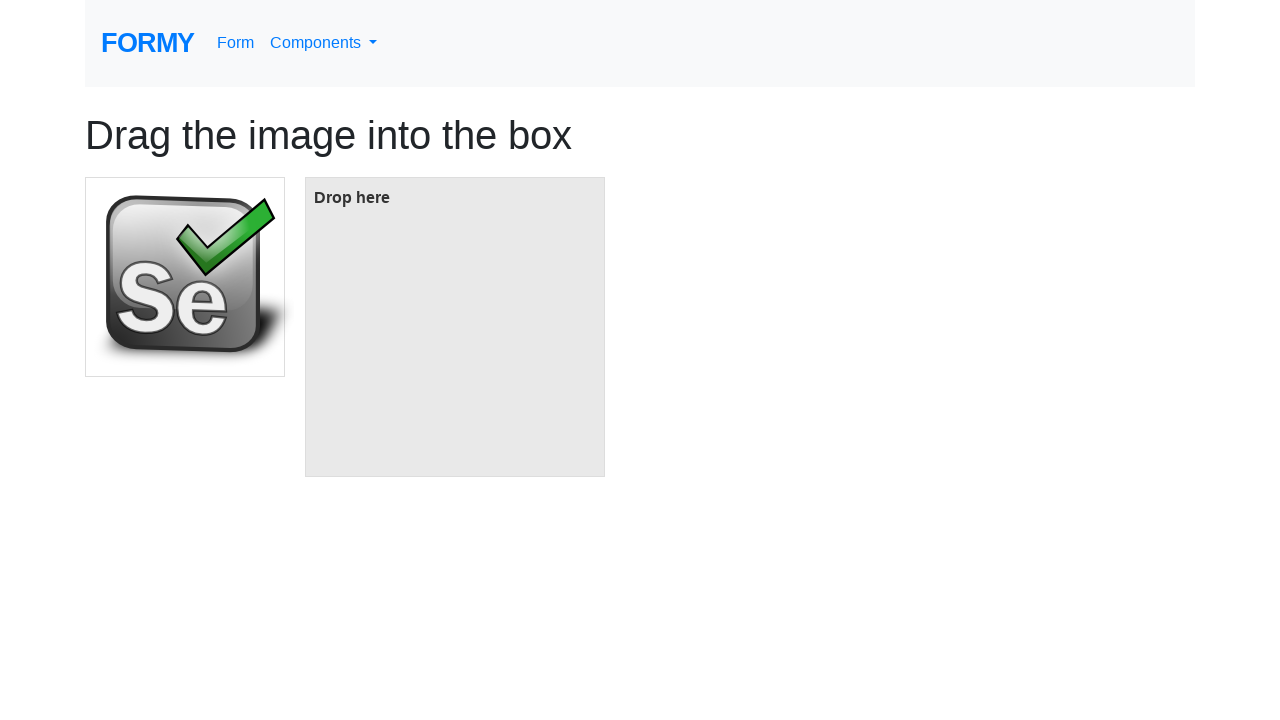

Located the destination box element
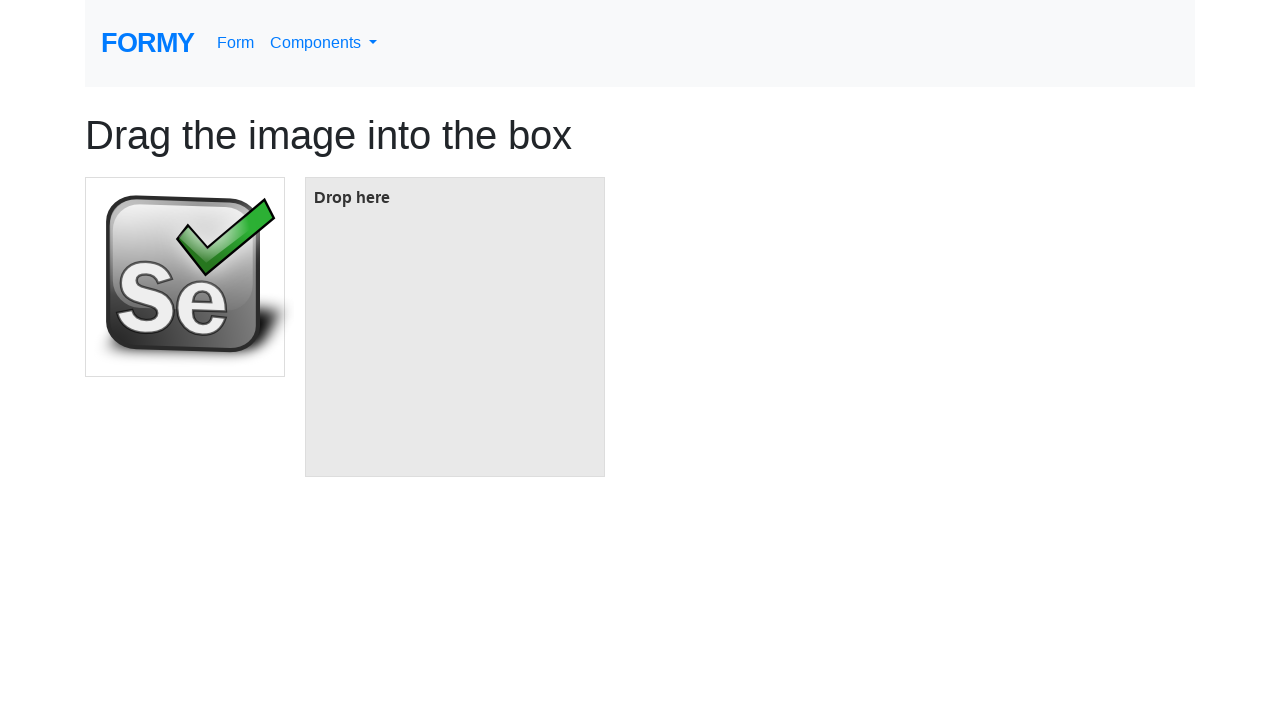

Dragged image element into box element at (455, 327)
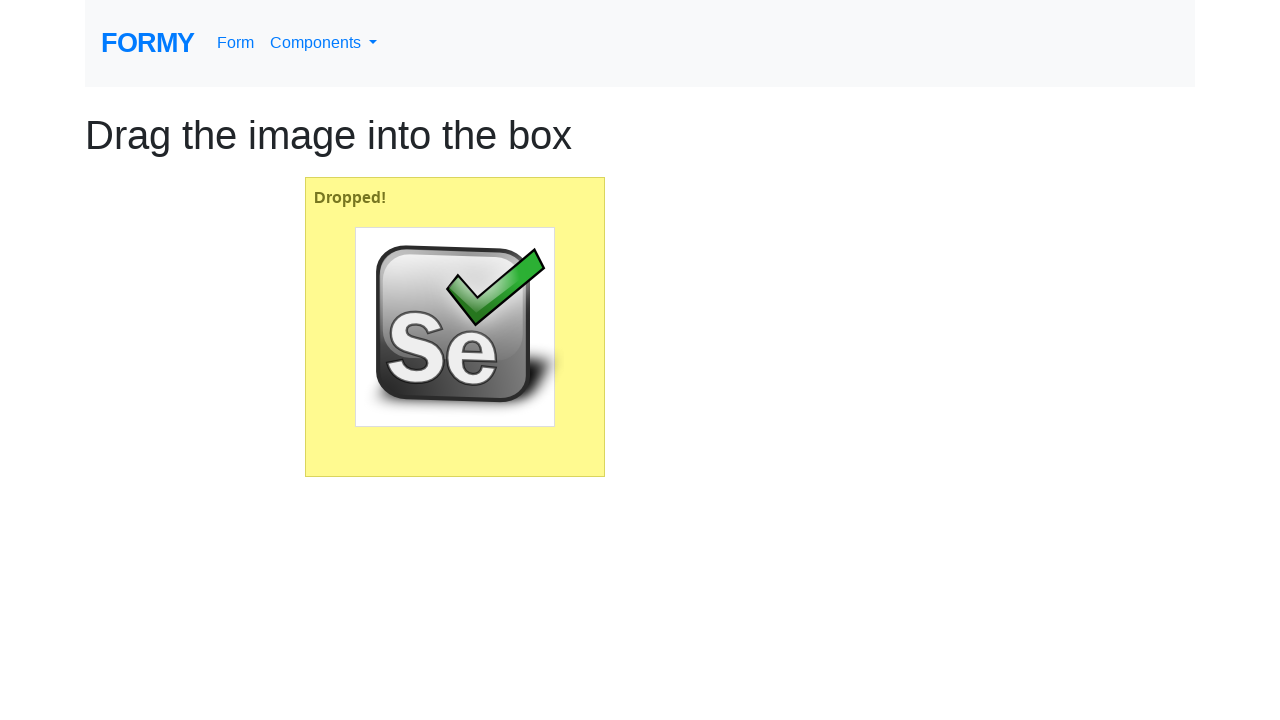

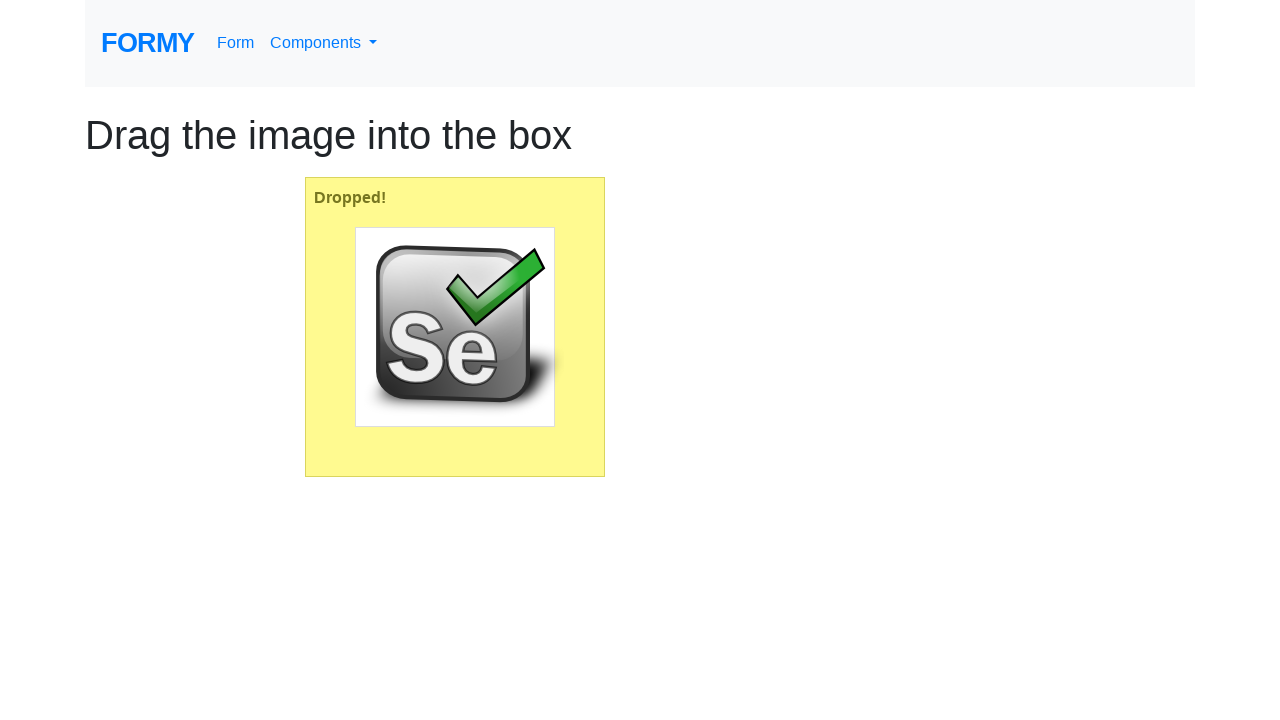